Tests autocomplete functionality by typing a letter in a search box and selecting a specific suggestion (Belgium) from the dropdown options.

Starting URL: http://demo.automationtesting.in/AutoComplete.html

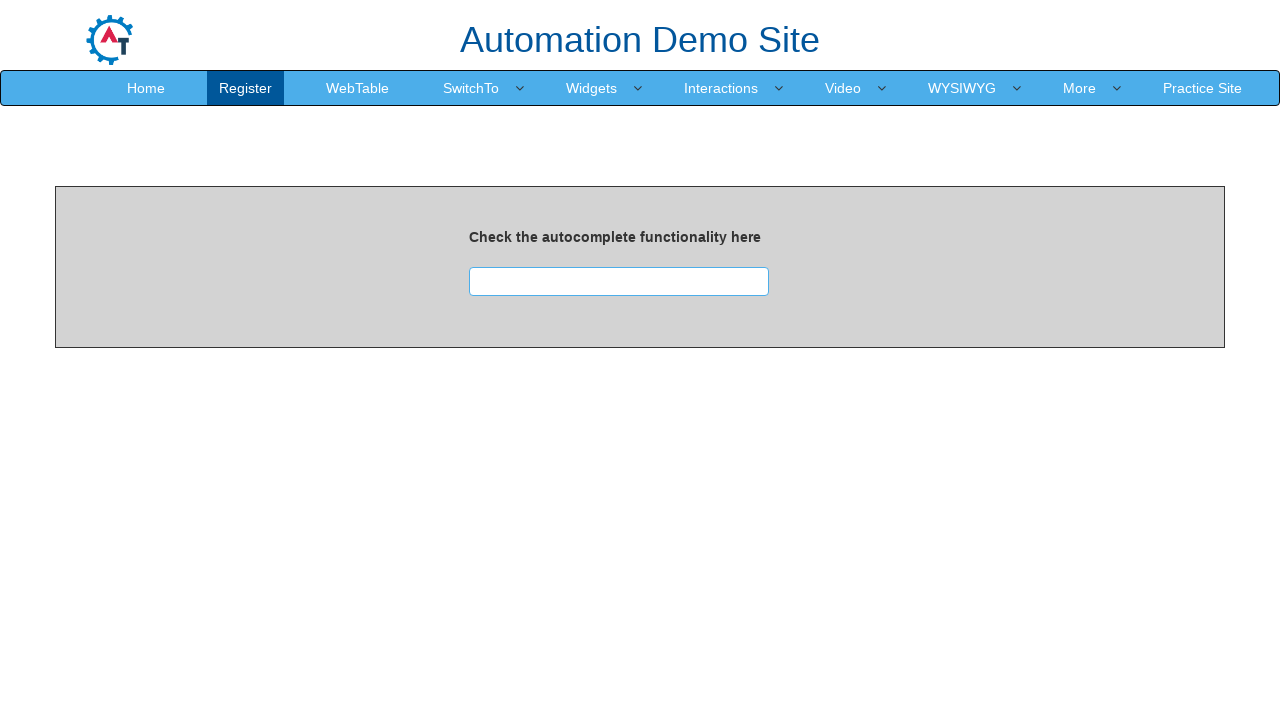

Typed 'A' in the autocomplete search box on #searchbox
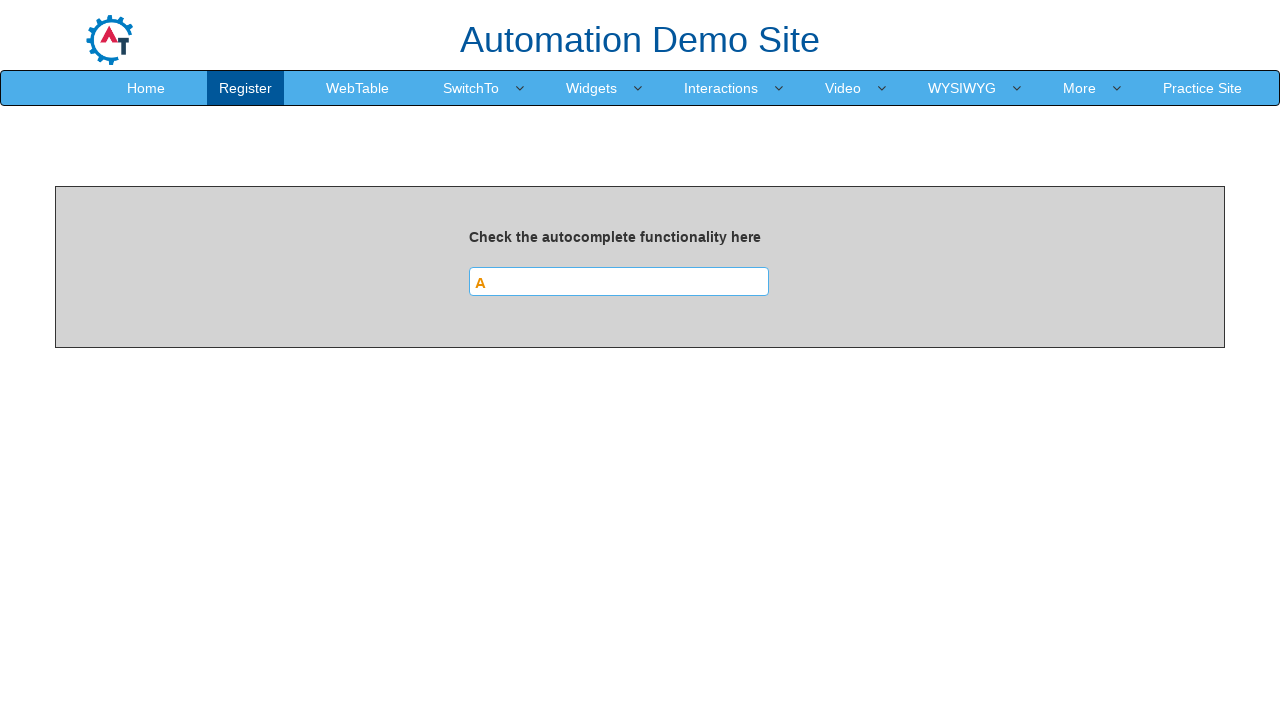

Autocomplete suggestions appeared
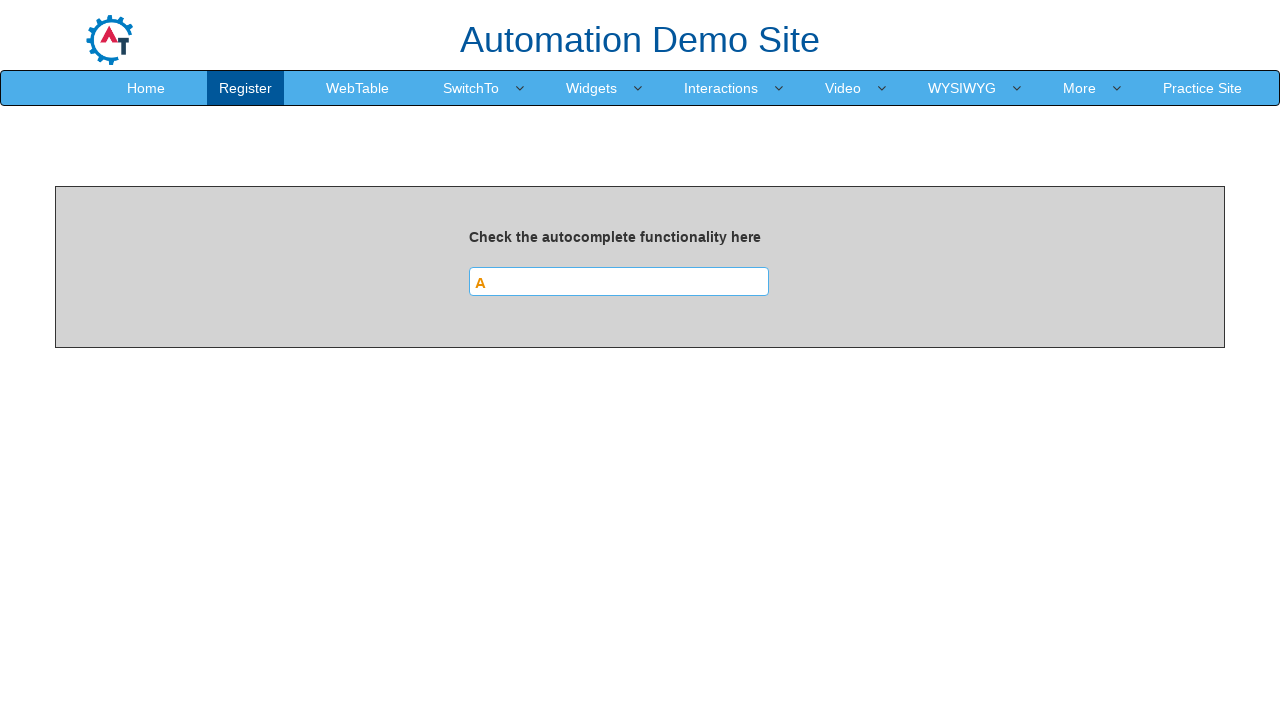

Located autocomplete suggestion elements
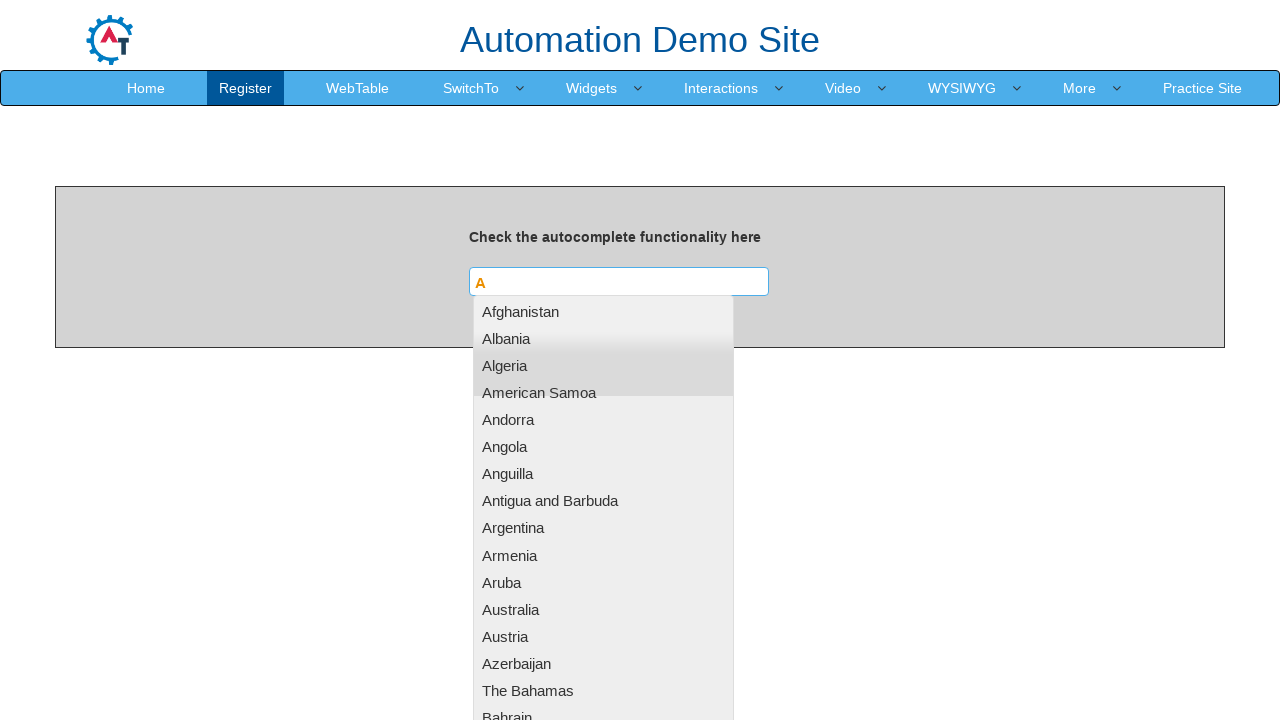

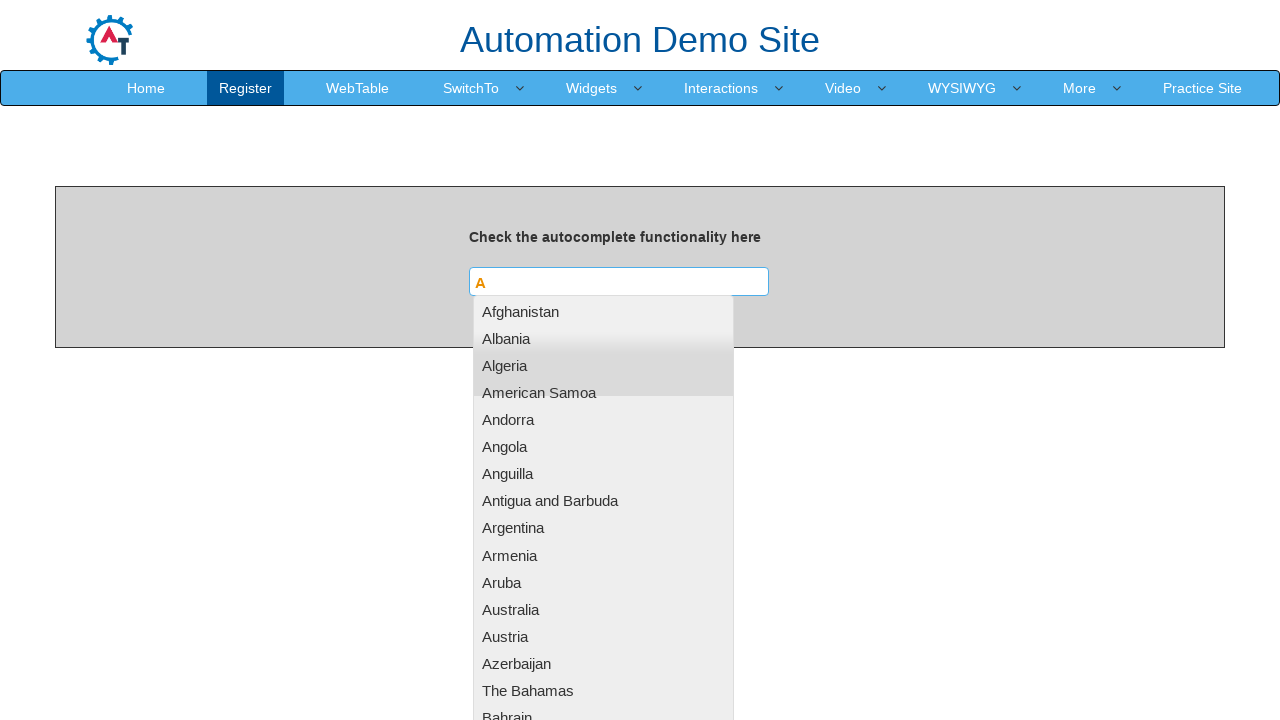